Tests autocomplete functionality by typing a partial query and selecting an option from the dropdown suggestions

Starting URL: https://www.rahulshettyacademy.com/AutomationPractice/

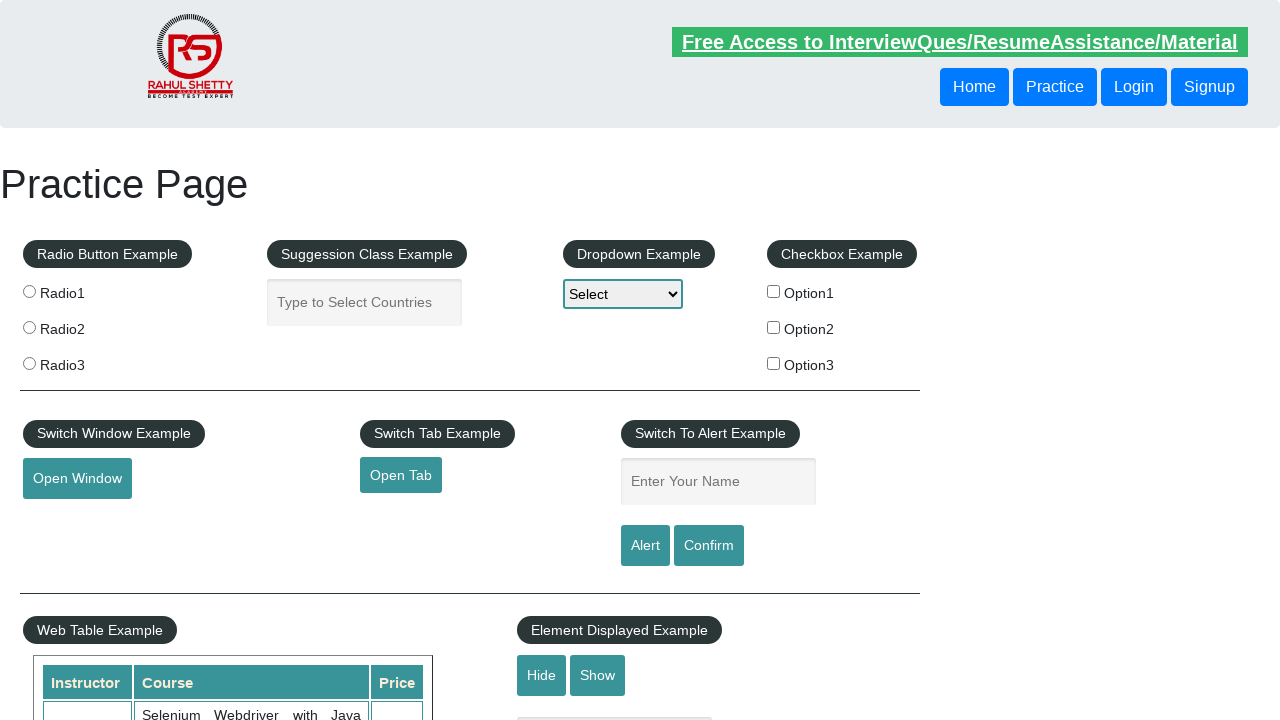

Typed 'ind' in autocomplete field to trigger suggestions on #autocomplete
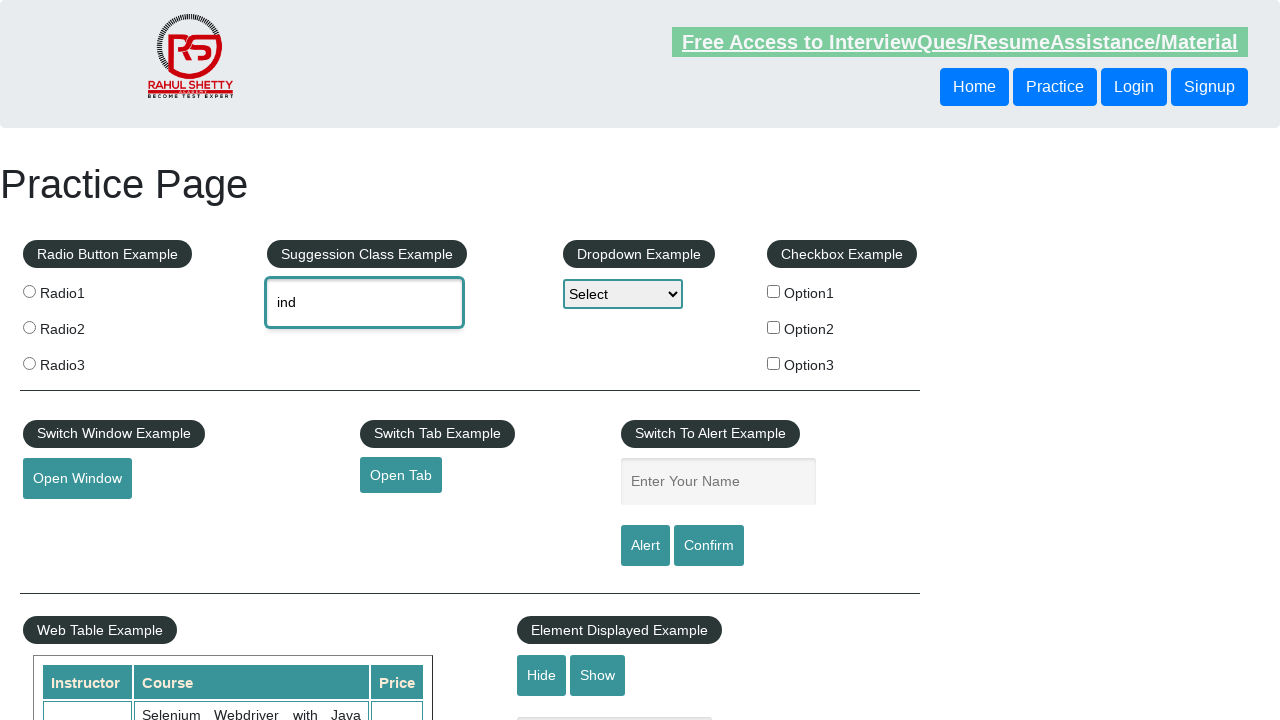

Autocomplete suggestions dropdown appeared
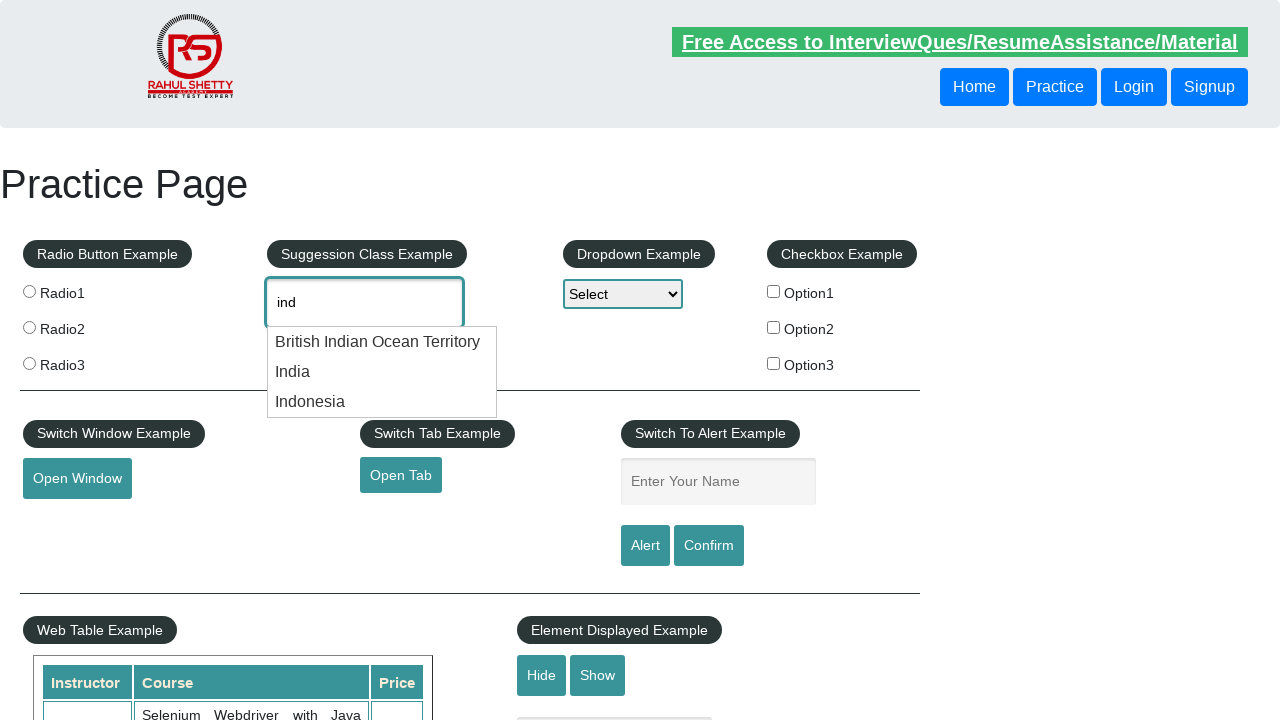

Selected second suggestion from autocomplete dropdown at (382, 372) on ul[id*='ui-id'] li:nth-child(2) div
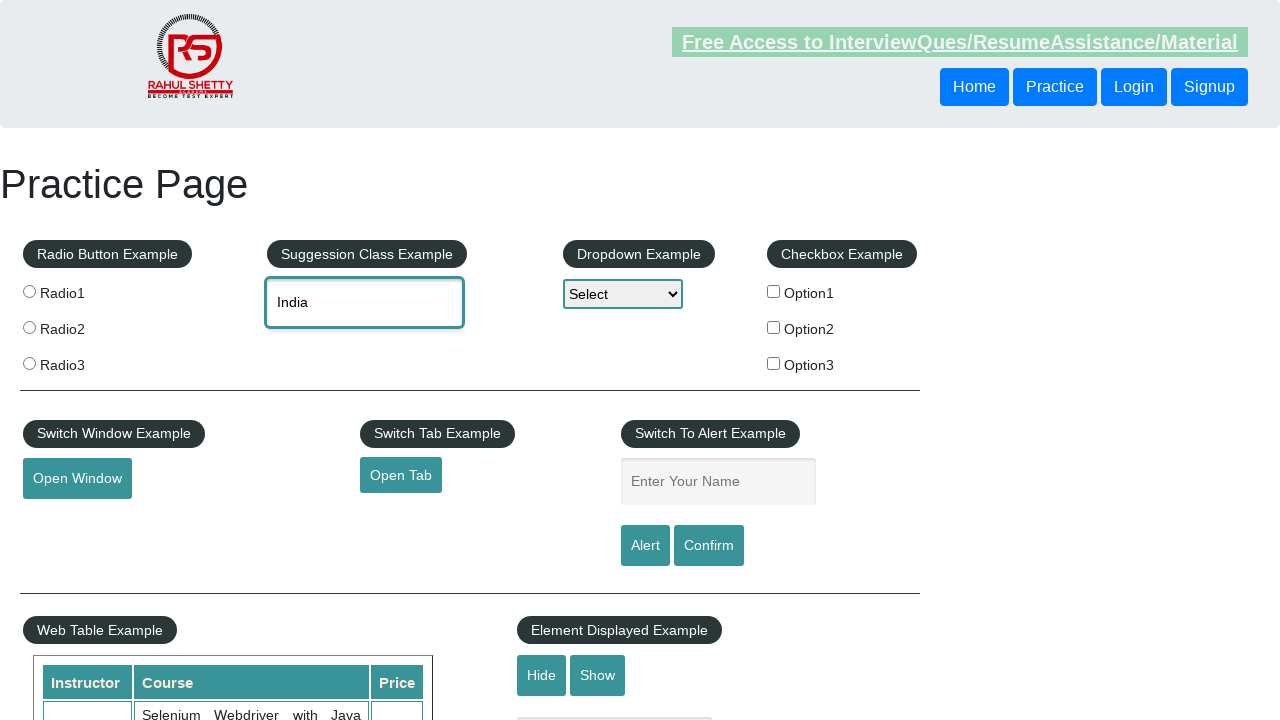

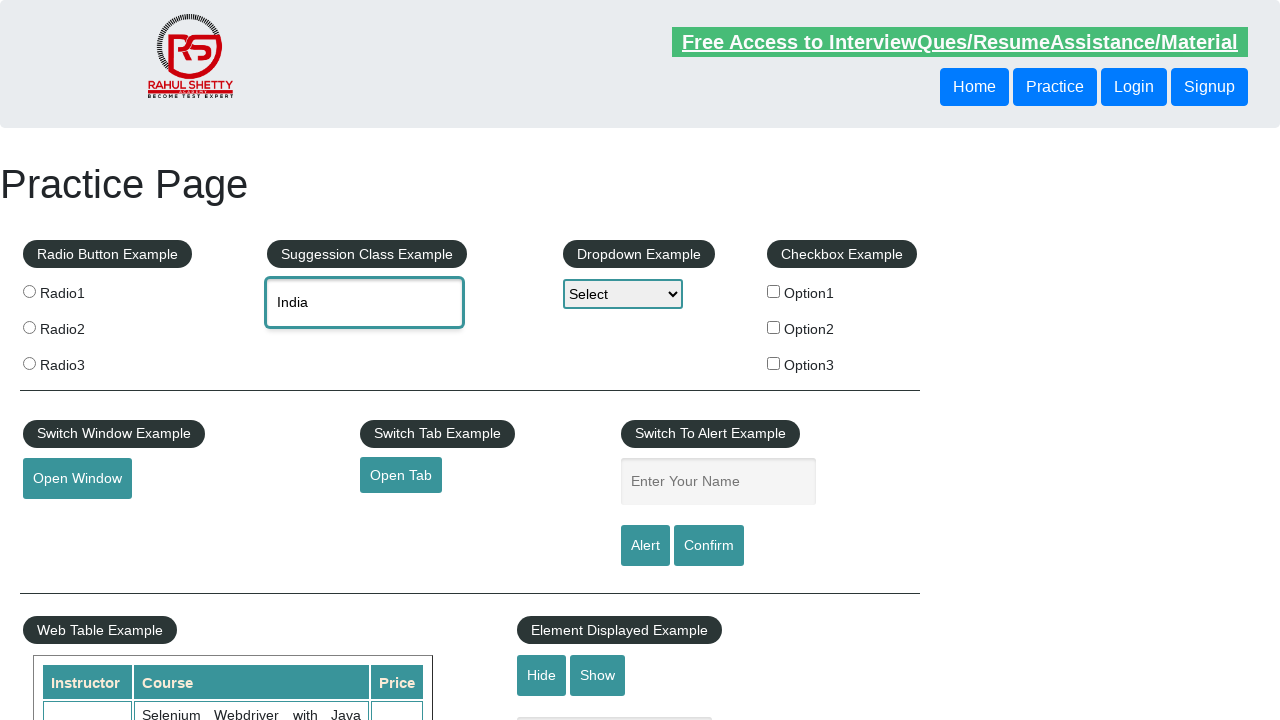